Navigates to the Selenium website and clicks on the Documentation link to verify it loads the documentation page

Starting URL: https://www.selenium.dev/

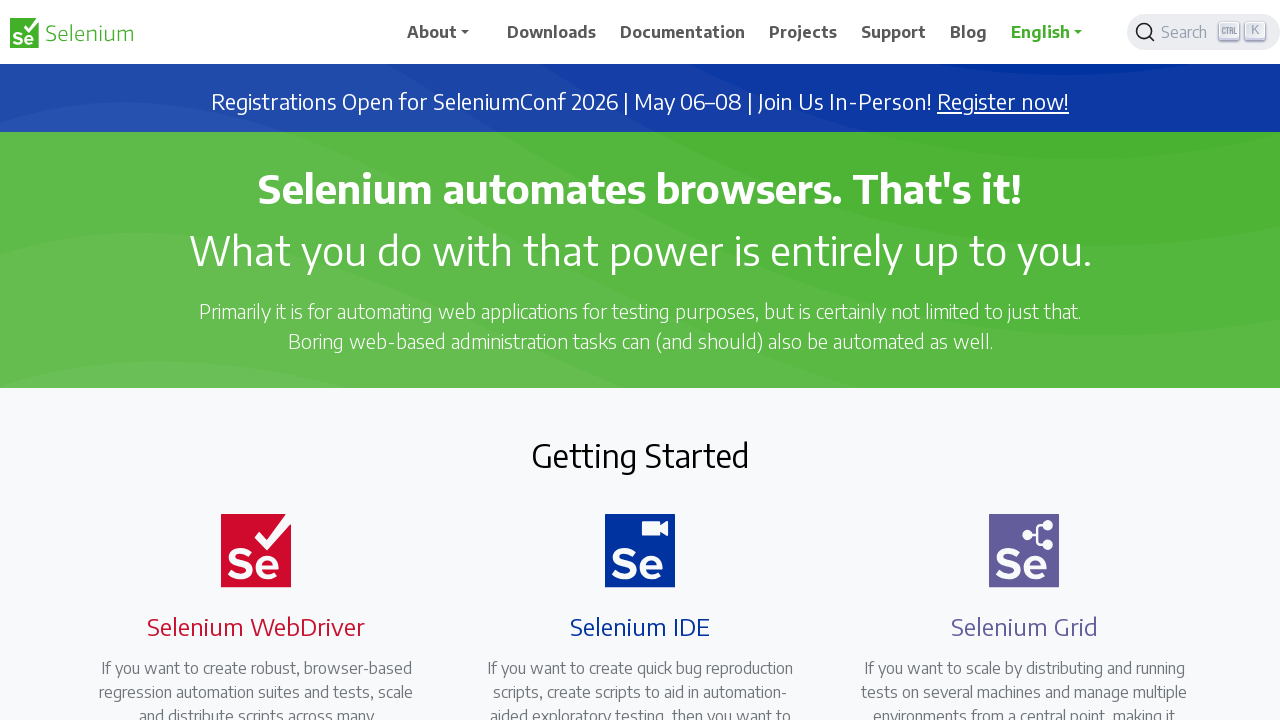

Navigated to Selenium website homepage
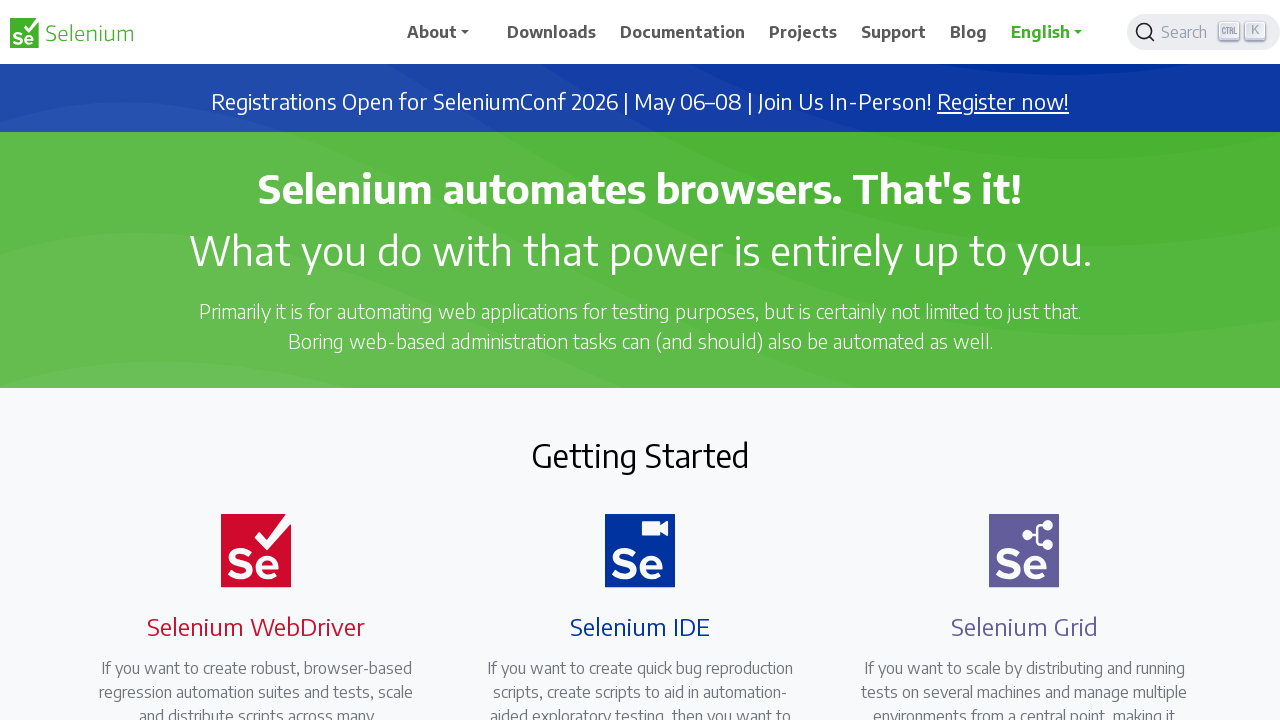

Clicked on the Documentation link at (683, 32) on text=Documentation
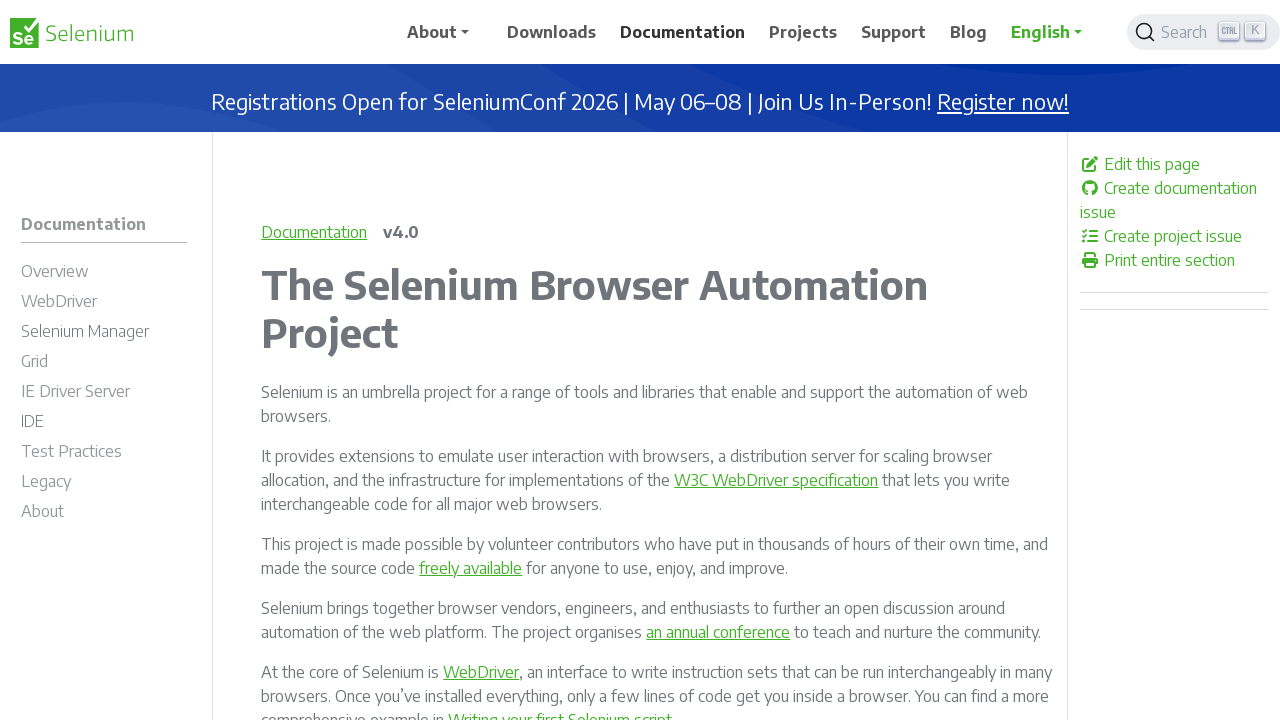

Documentation page loaded successfully
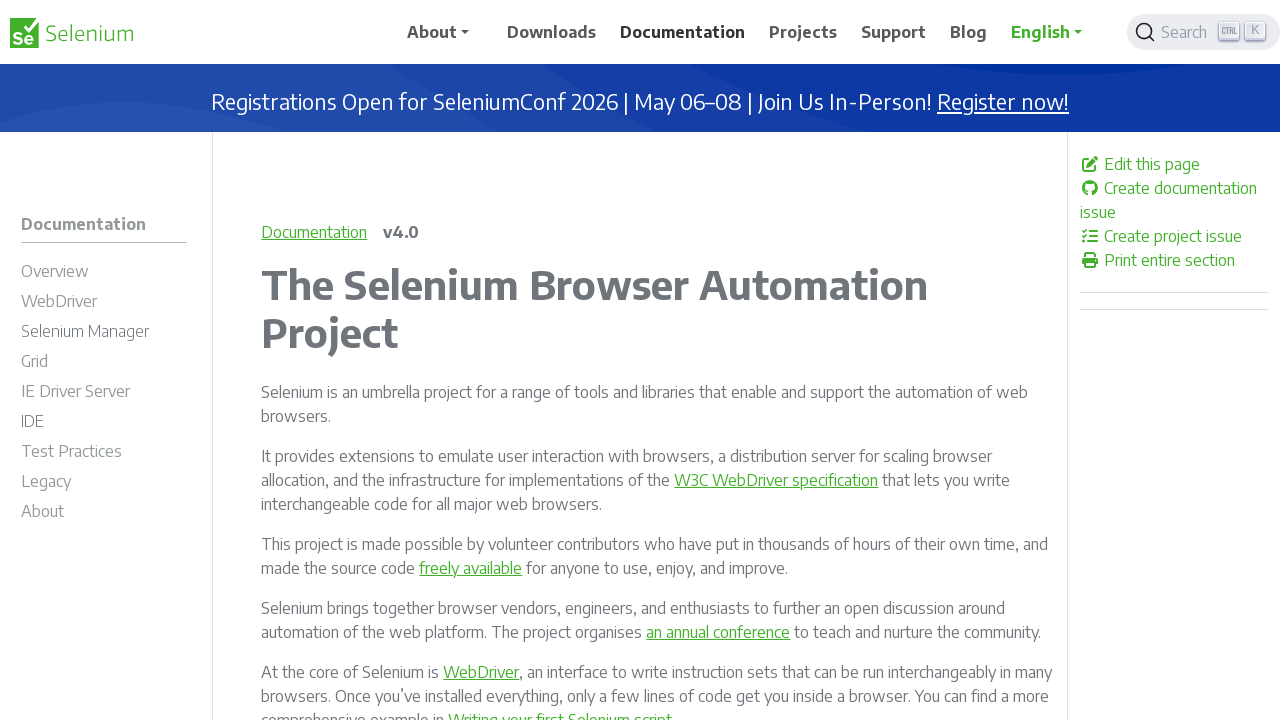

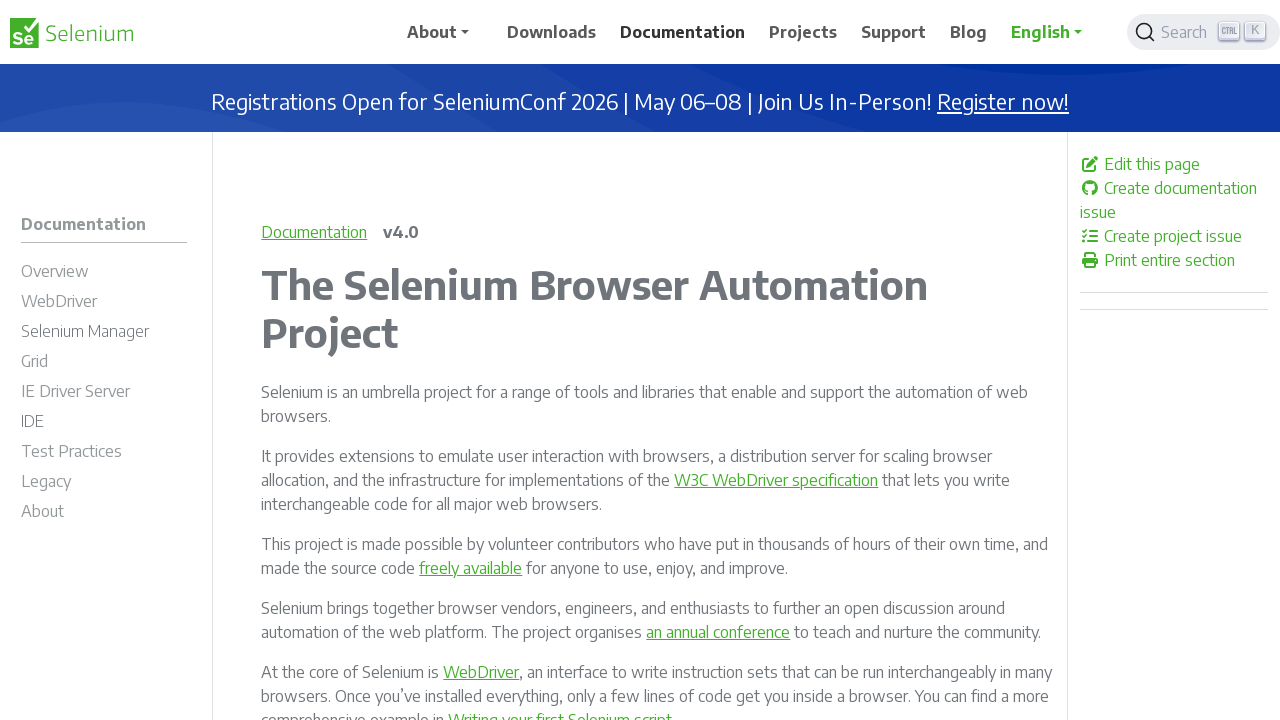